Tests a practice form by filling out various fields including text inputs, radio buttons, dropdowns, date picker, file upload, and validates the submitted data in a result table

Starting URL: https://demoqa.com/automation-practice-form

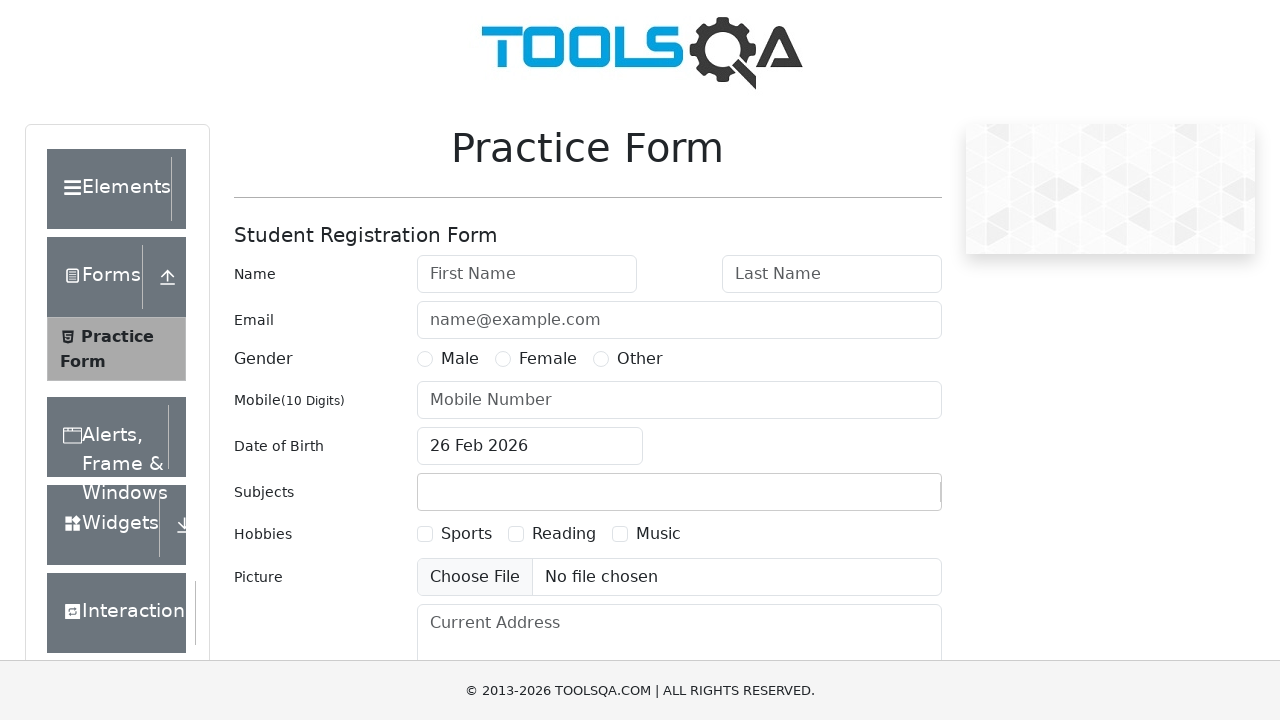

Removed fixed banner element
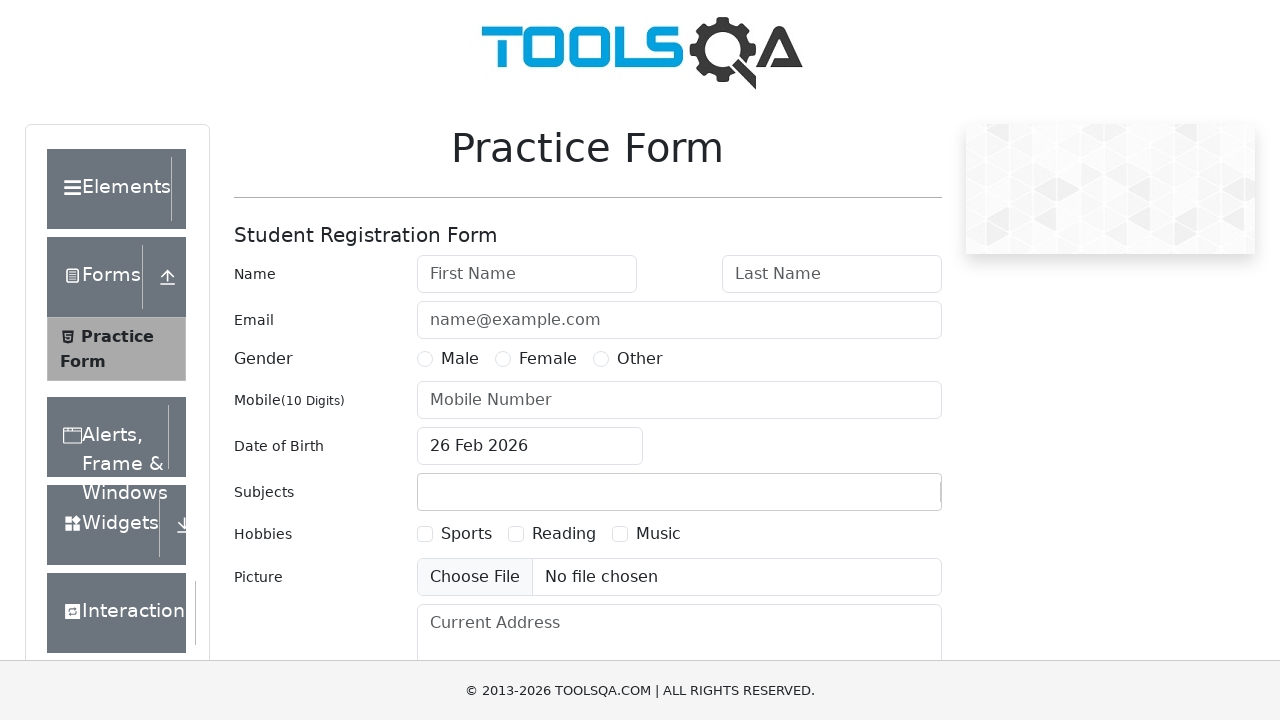

Removed footer element
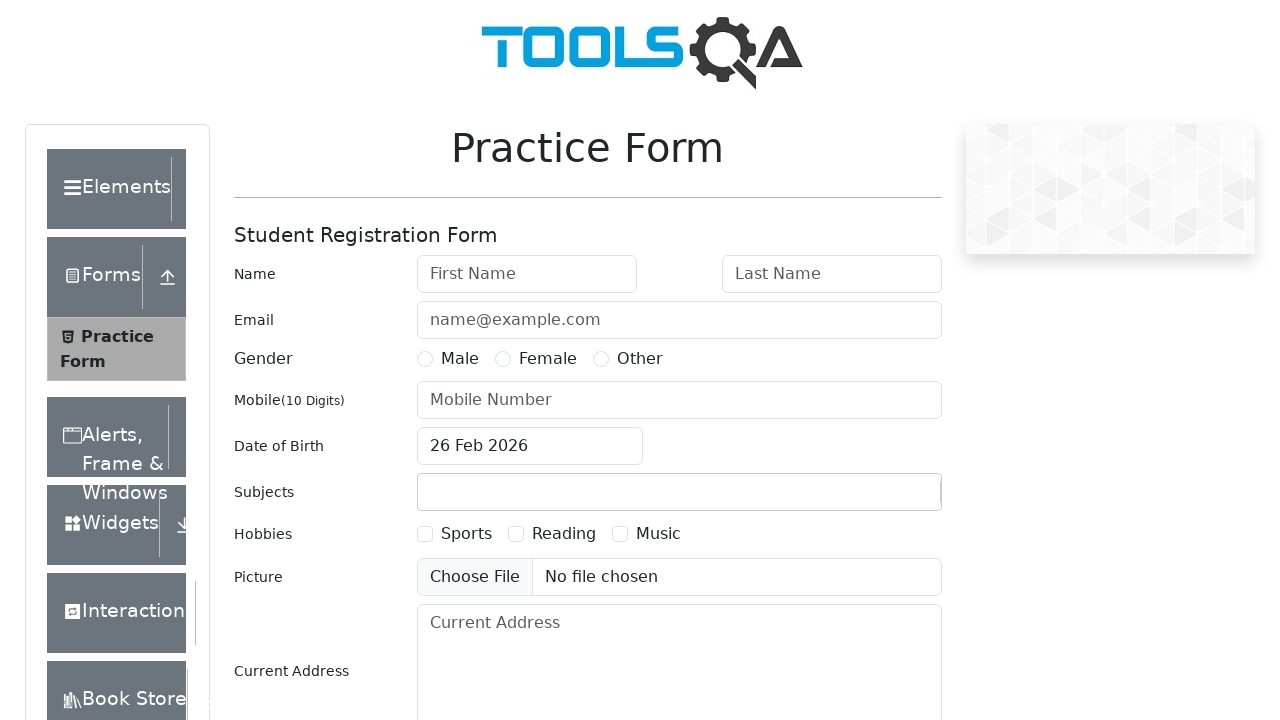

Filled first name field with 'Tatyana' on #firstName
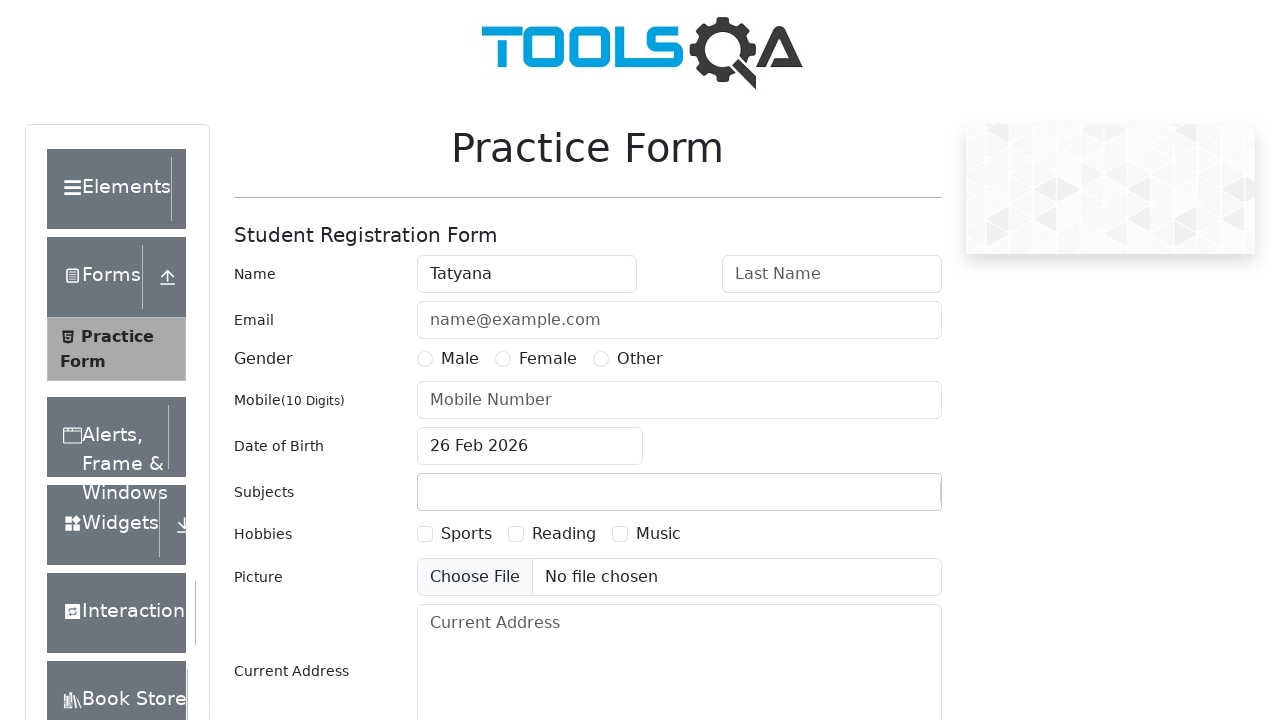

Filled last name field with 'Chigorina' on #lastName
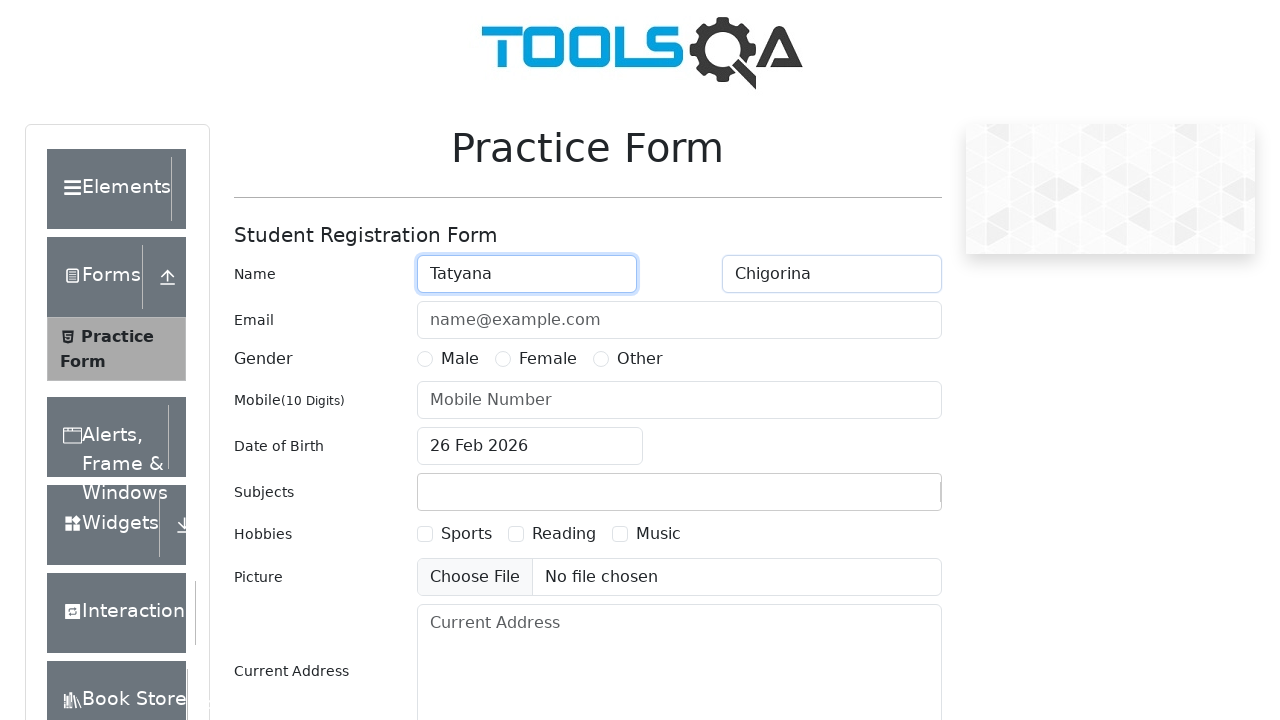

Filled email field with 'tatiana.thegirloftatius@gmail.com' on #userEmail
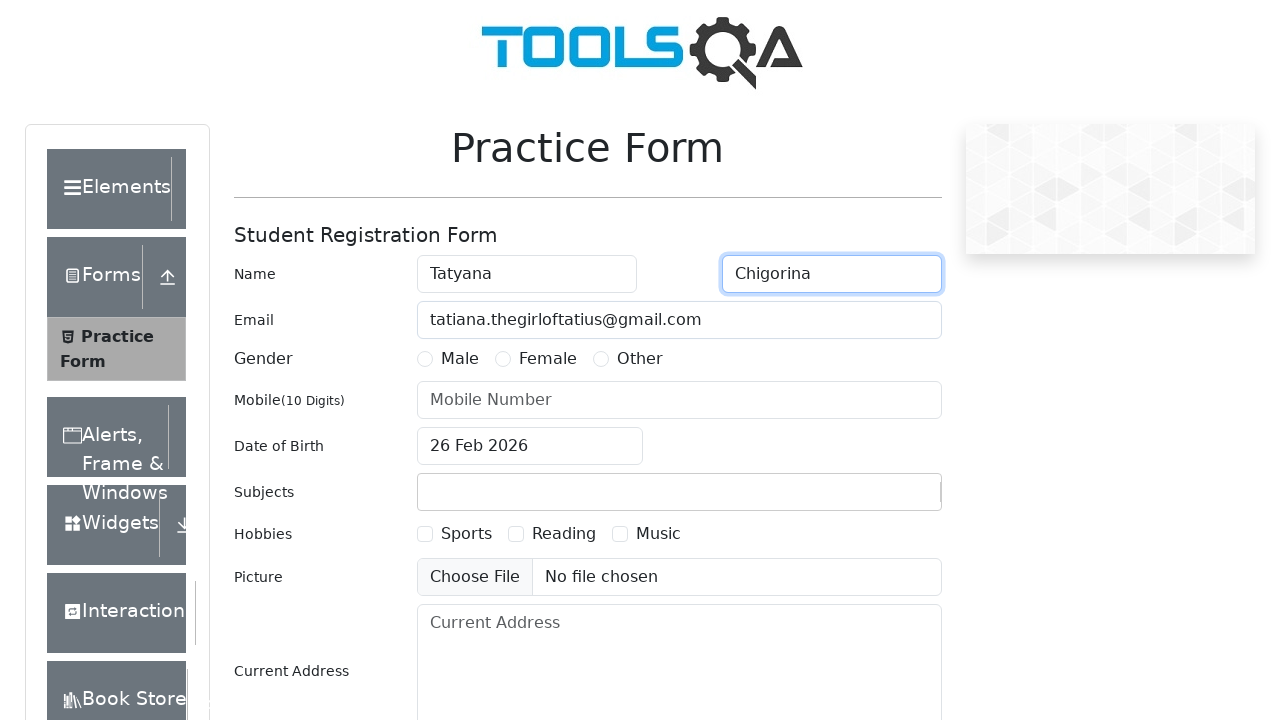

Selected Female gender radio button at (536, 359) on xpath=//input[@value='Female']/parent::*
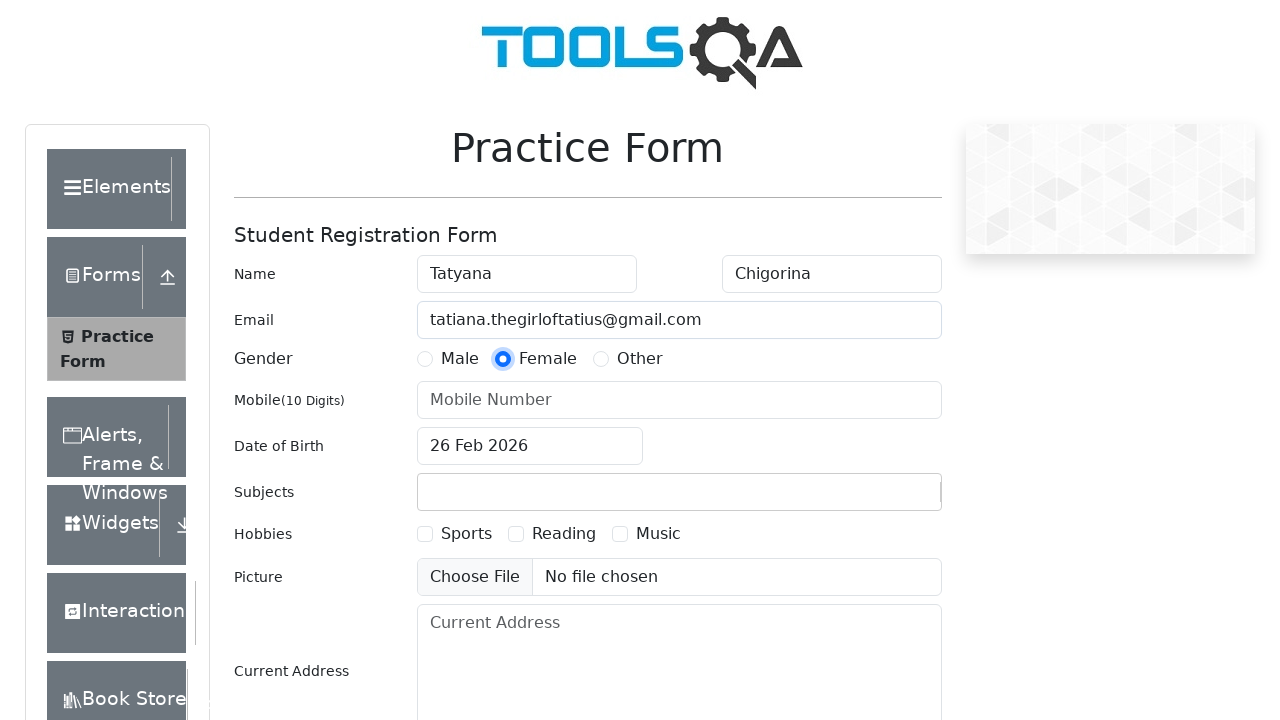

Filled phone number field with '9182773477' on #userNumber
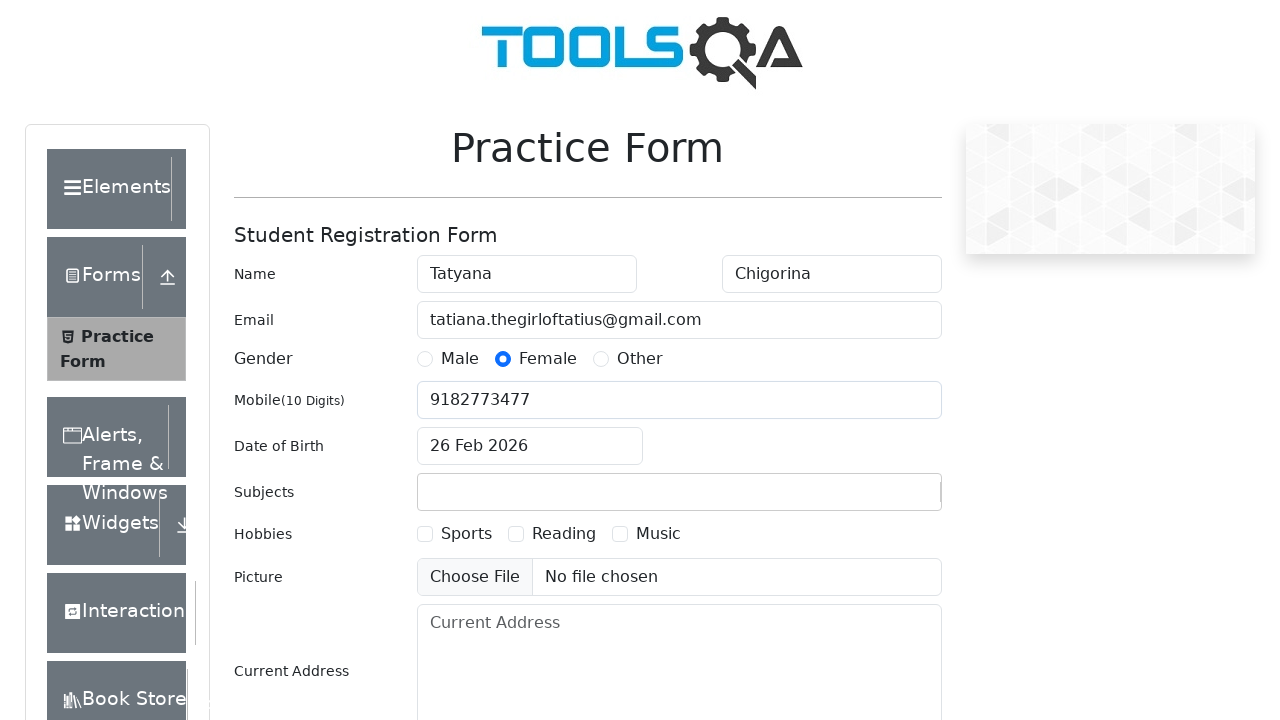

Clicked date of birth input to open date picker at (530, 446) on #dateOfBirthInput
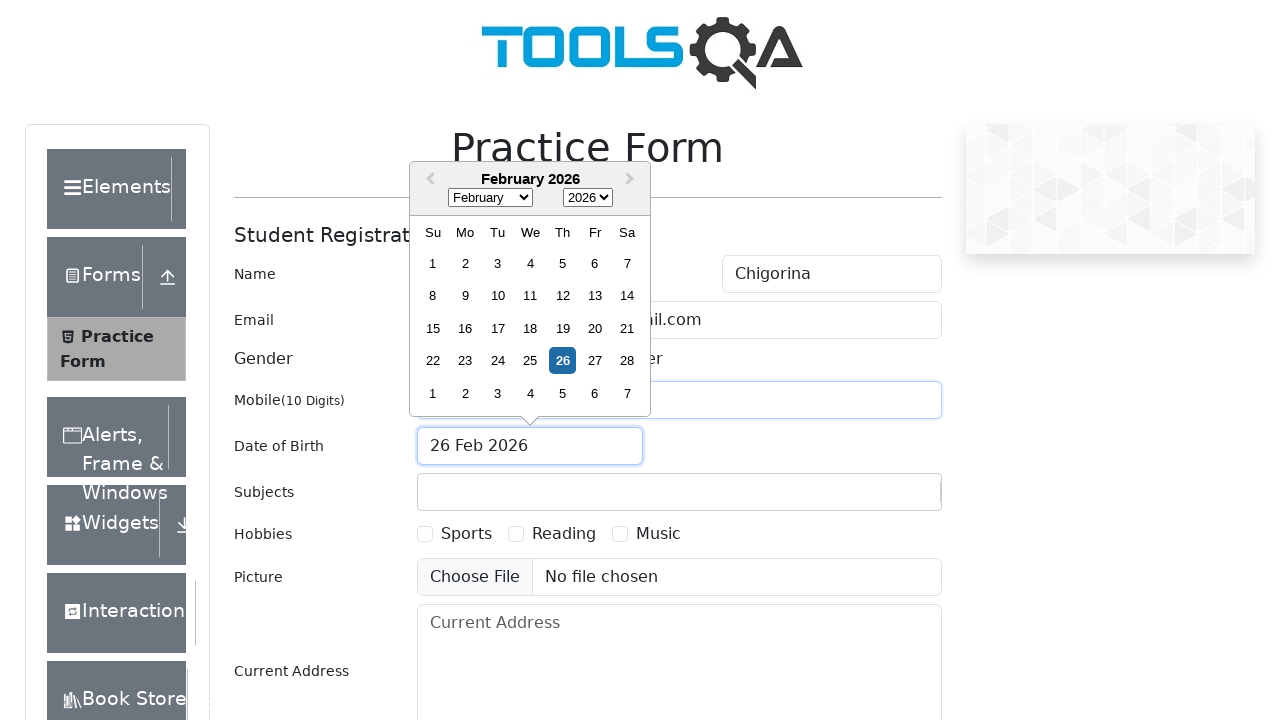

Selected July in date picker month dropdown on .react-datepicker__month-select
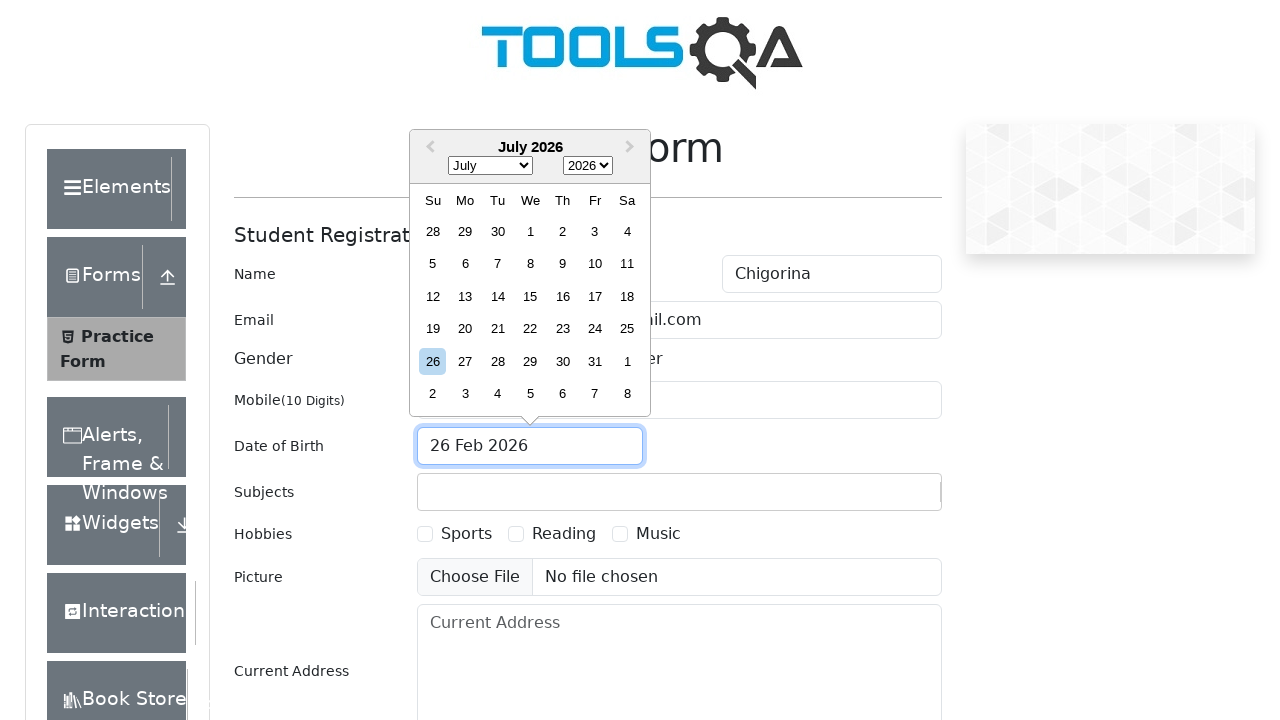

Selected 1996 in date picker year dropdown on .react-datepicker__year-select
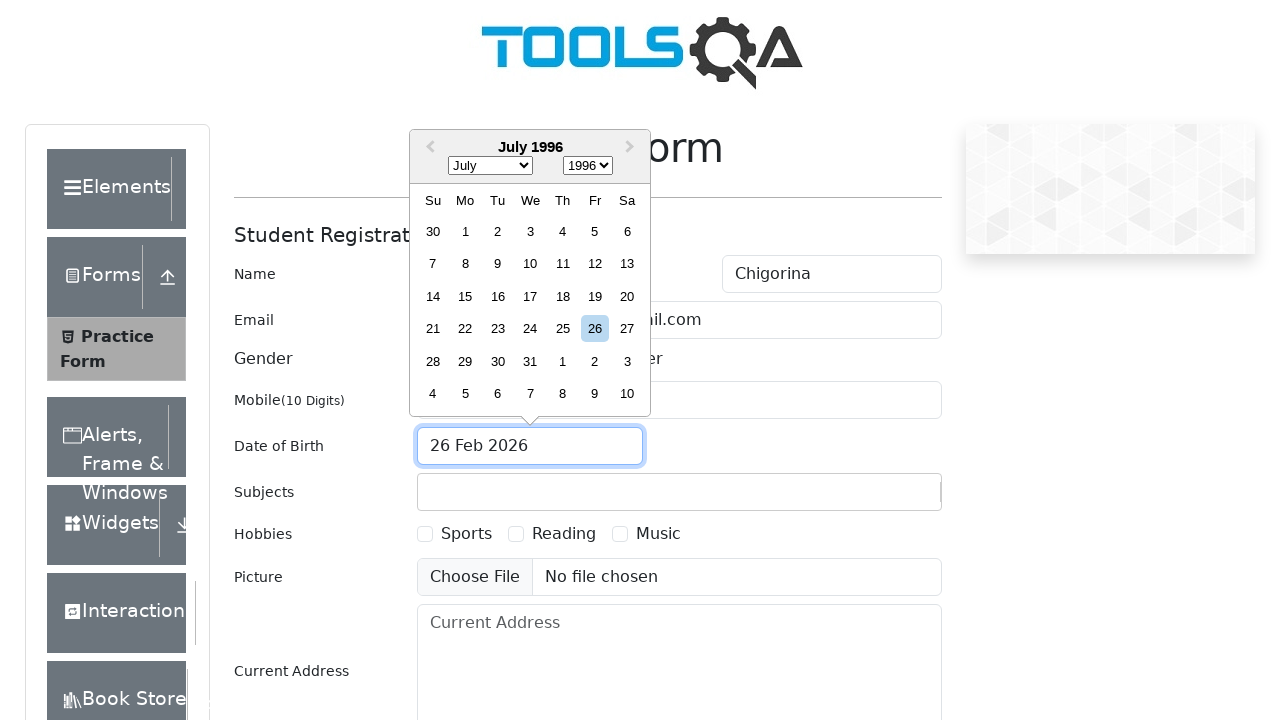

Selected day 13 in date picker at (627, 264) on xpath=//div[text()='13']
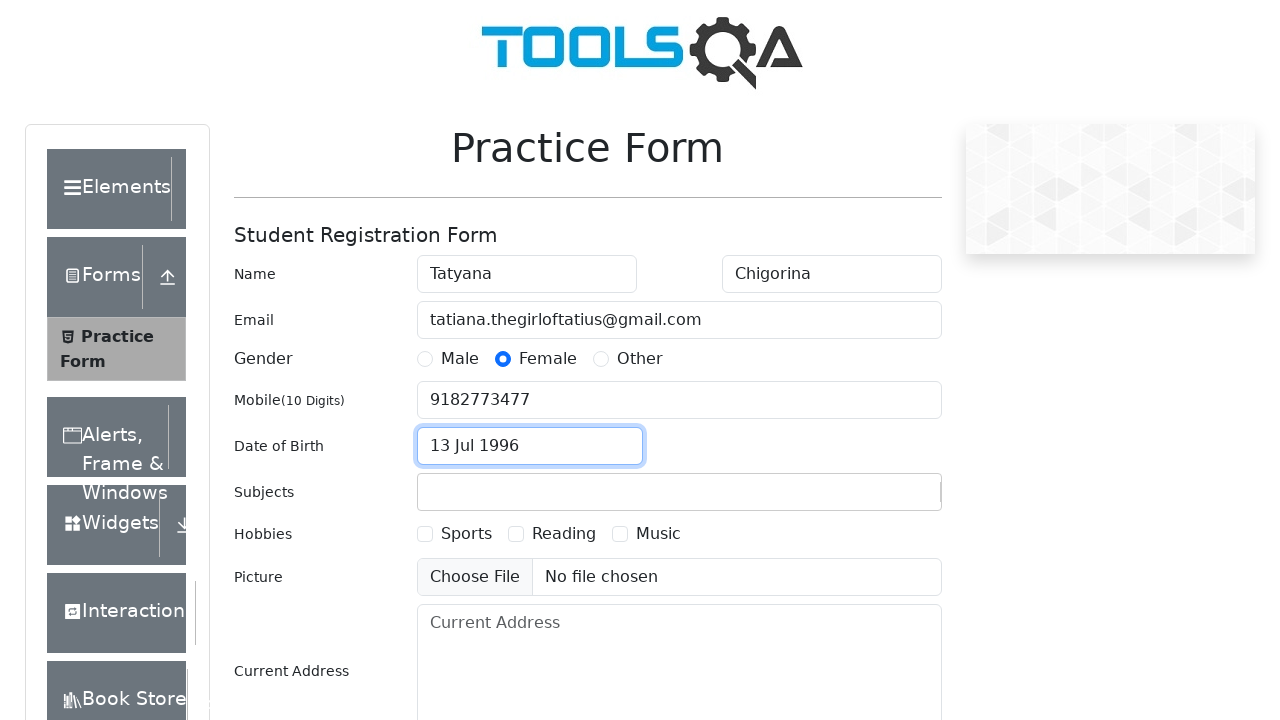

Typed 'Ph' in subjects input field on #subjectsInput
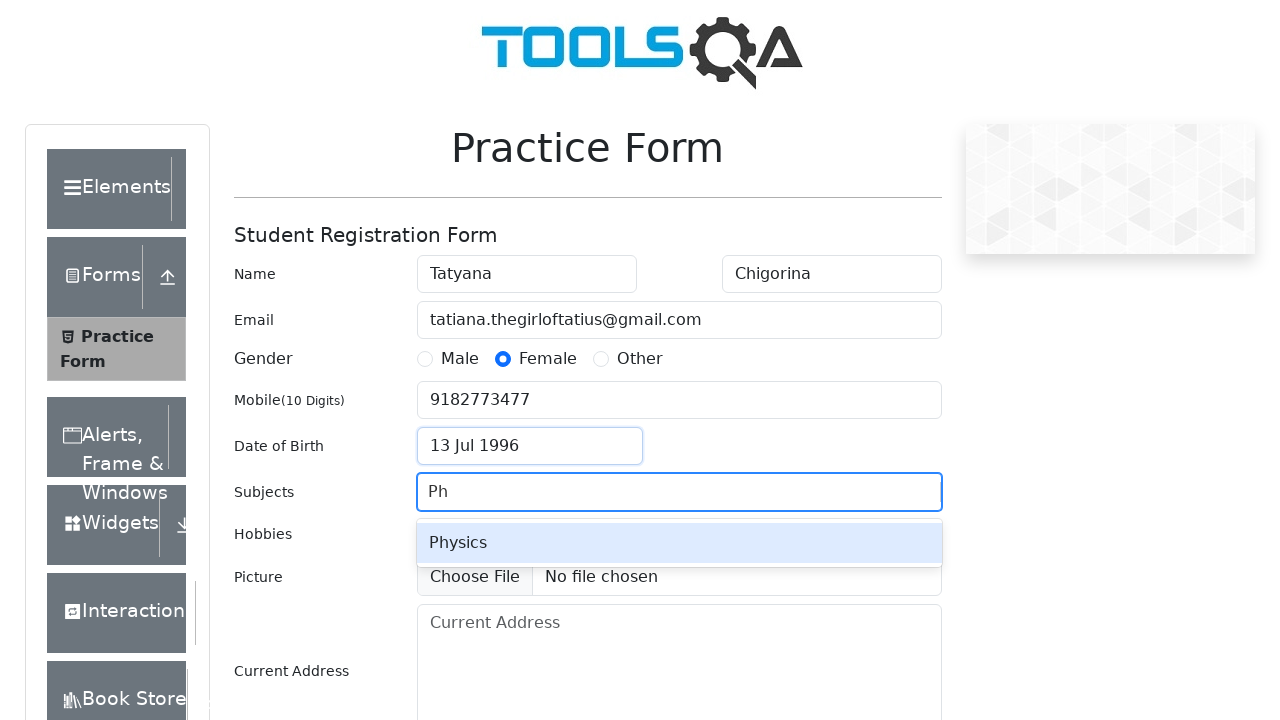

Selected Physics from subject dropdown at (679, 543) on xpath=//div[text()='Physics']
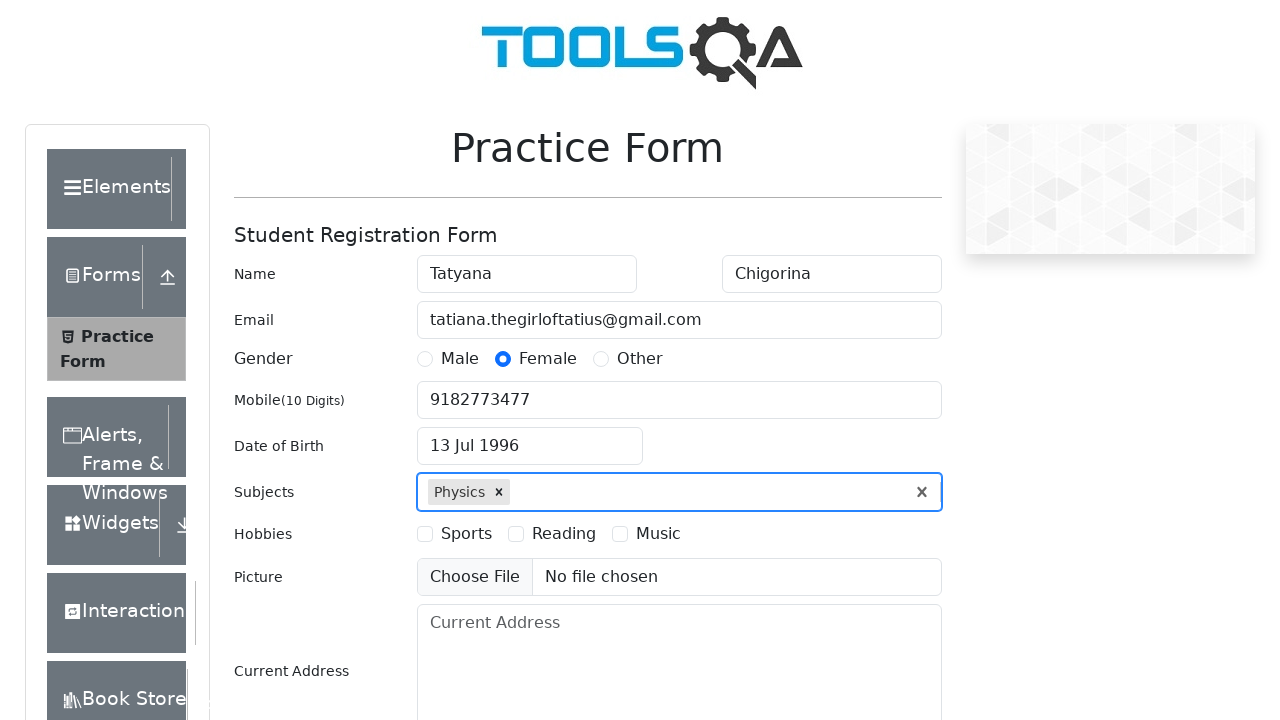

Selected Sports hobby checkbox at (454, 534) on xpath=//label[text()='Sports']/parent::*
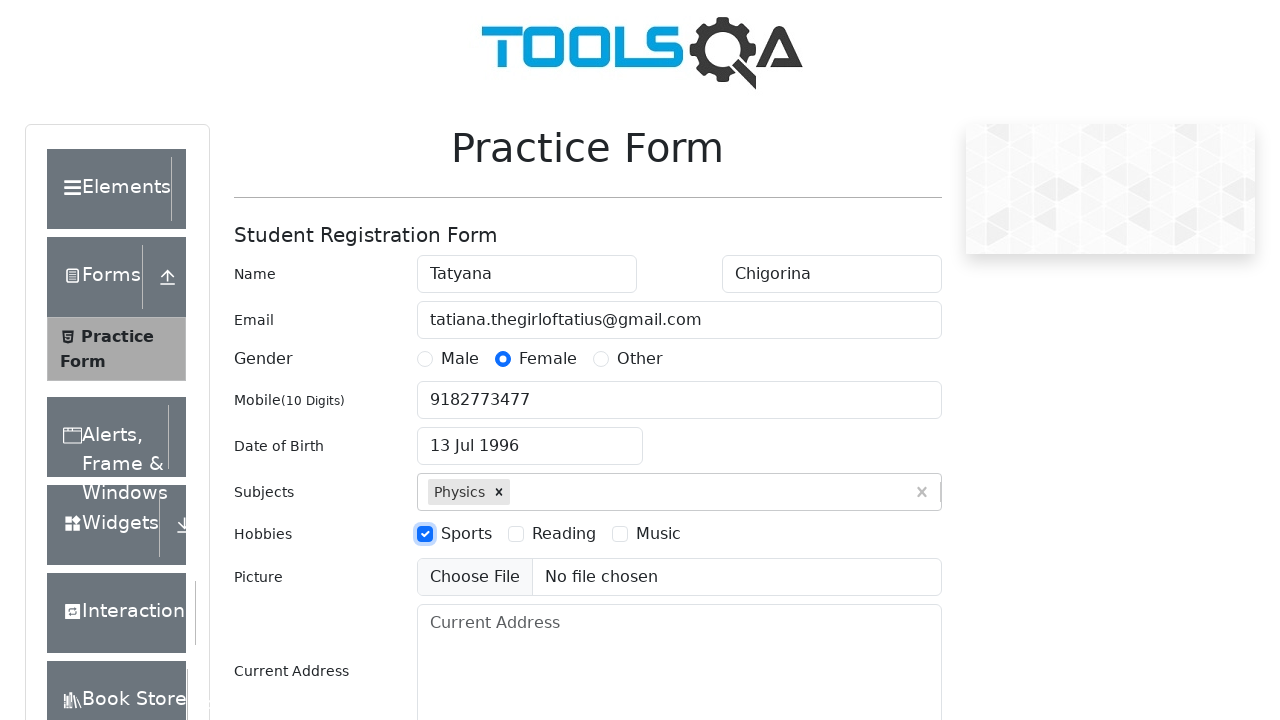

Attempted file upload (empty array as no file available)
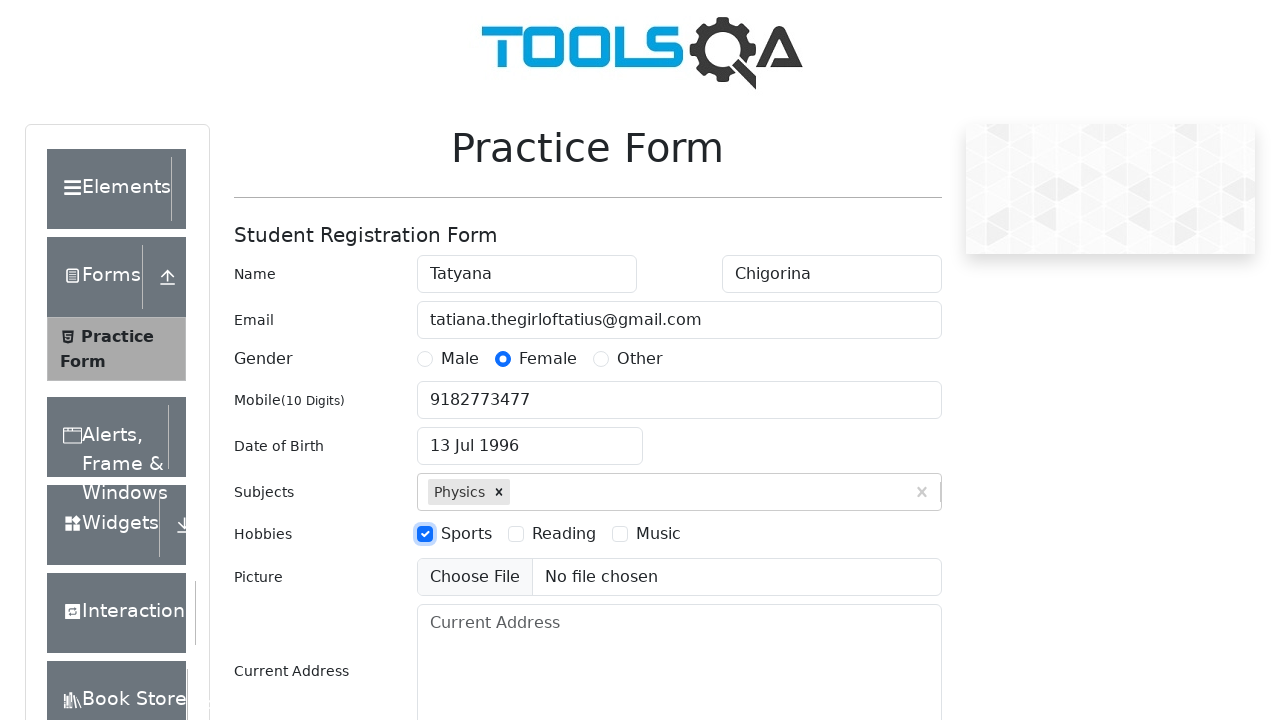

Filled current address field with Russian address on #currentAddress
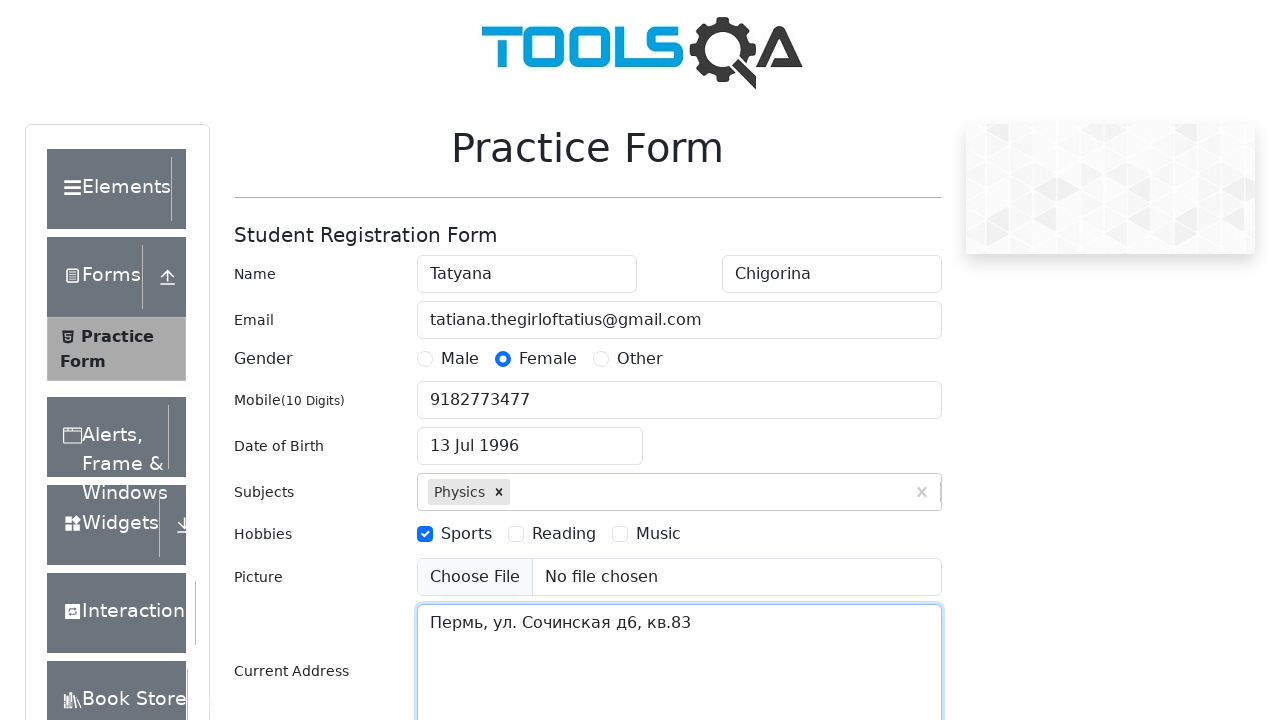

Clicked state dropdown to open options at (527, 437) on #state
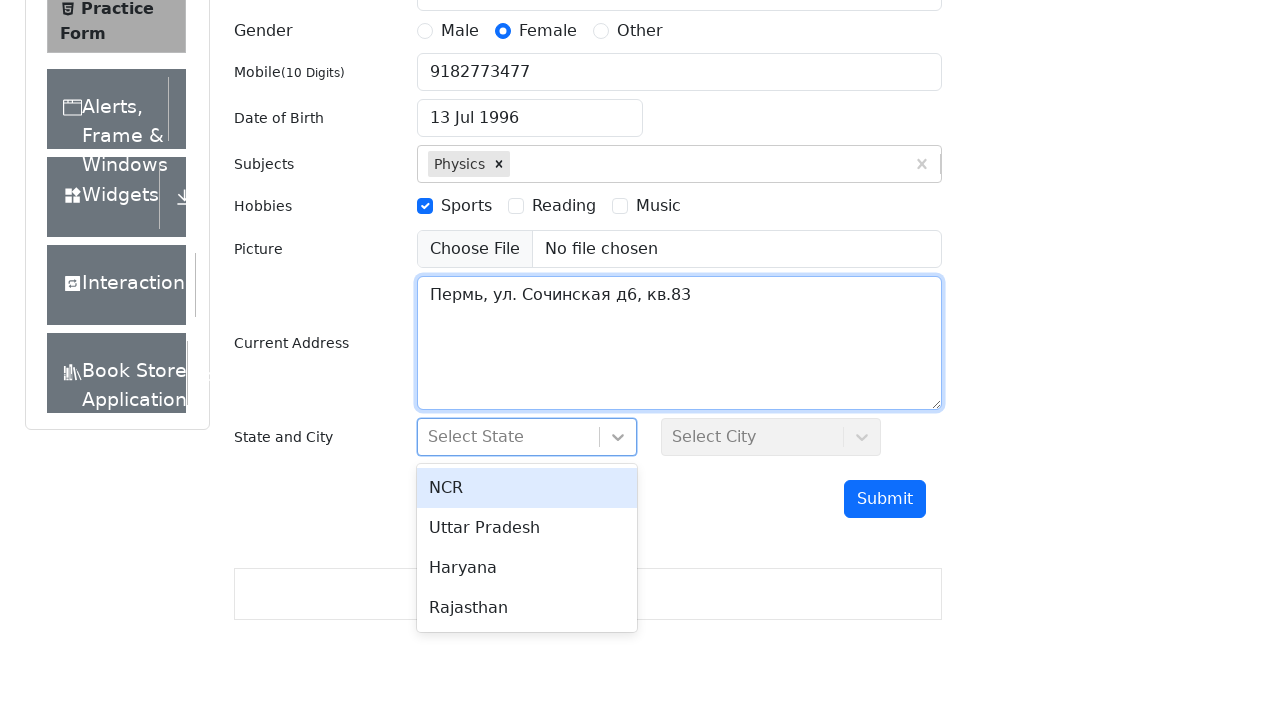

Selected NCR from state dropdown at (527, 488) on xpath=//div[text()='NCR']
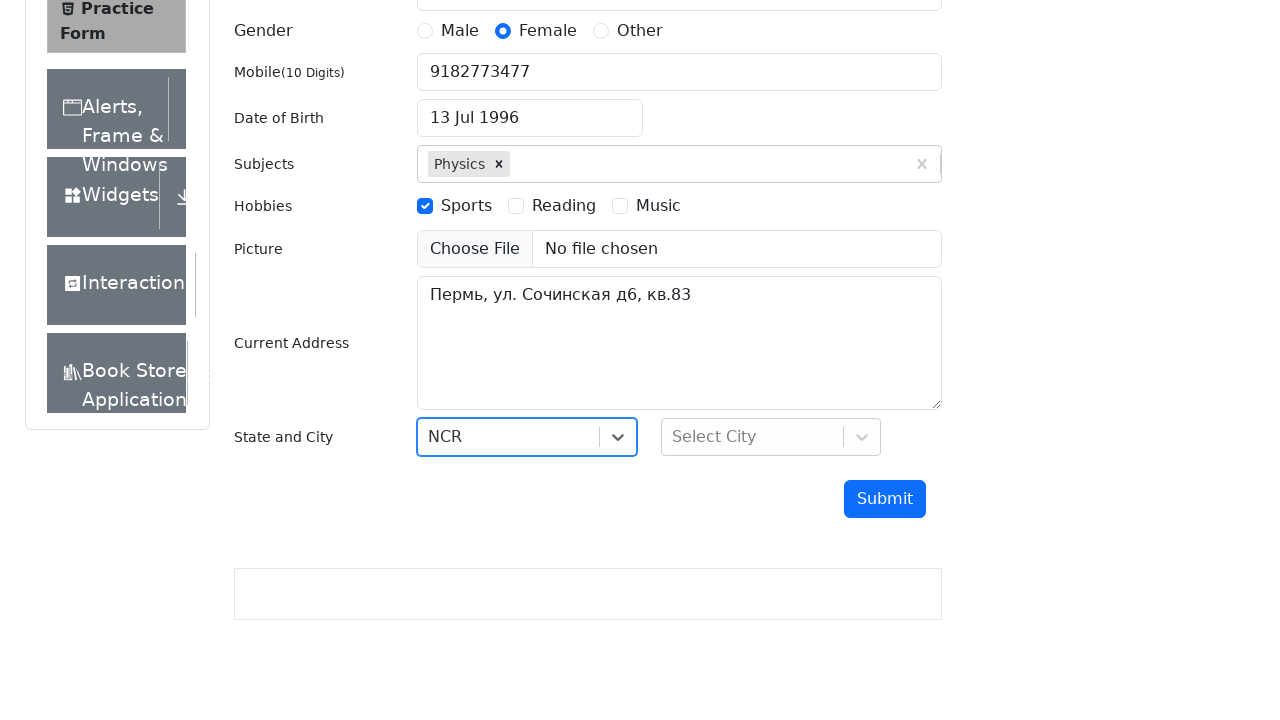

Clicked city dropdown to open options at (771, 437) on #city
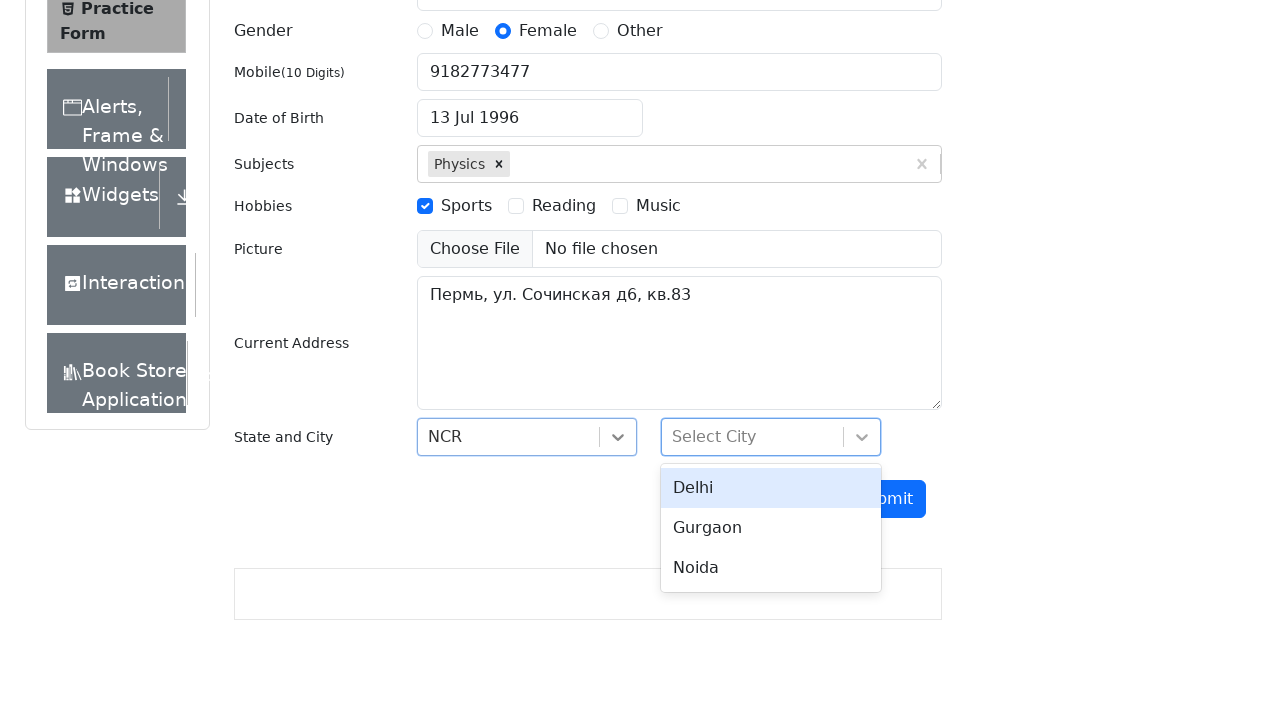

Selected Delhi from city dropdown at (771, 488) on xpath=//div[text()='Delhi']
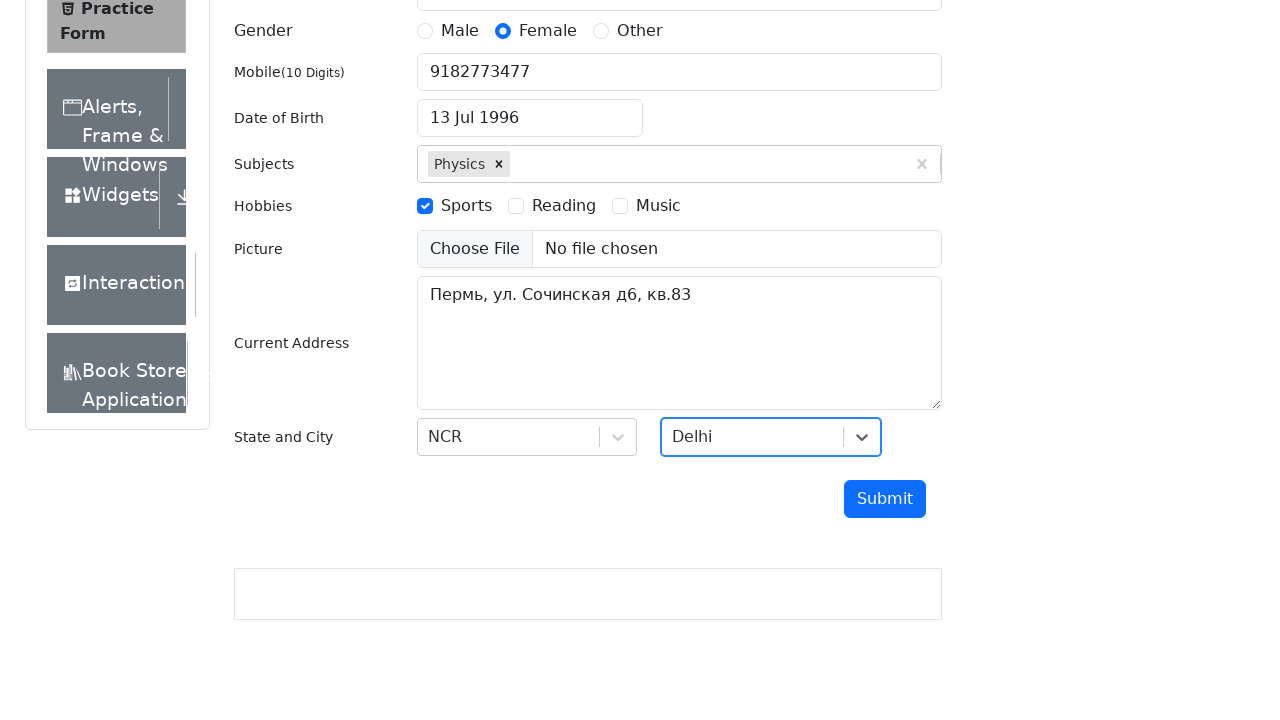

Clicked submit button to submit the form at (885, 499) on #submit
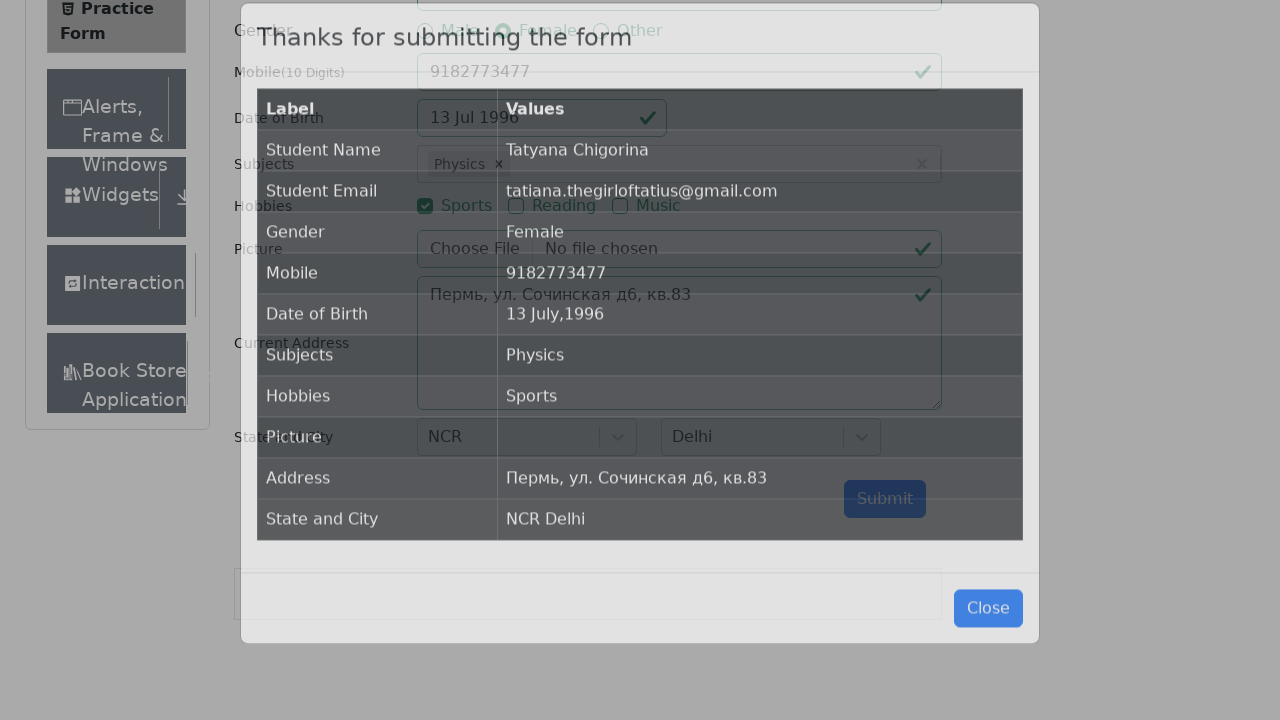

Results table loaded after form submission
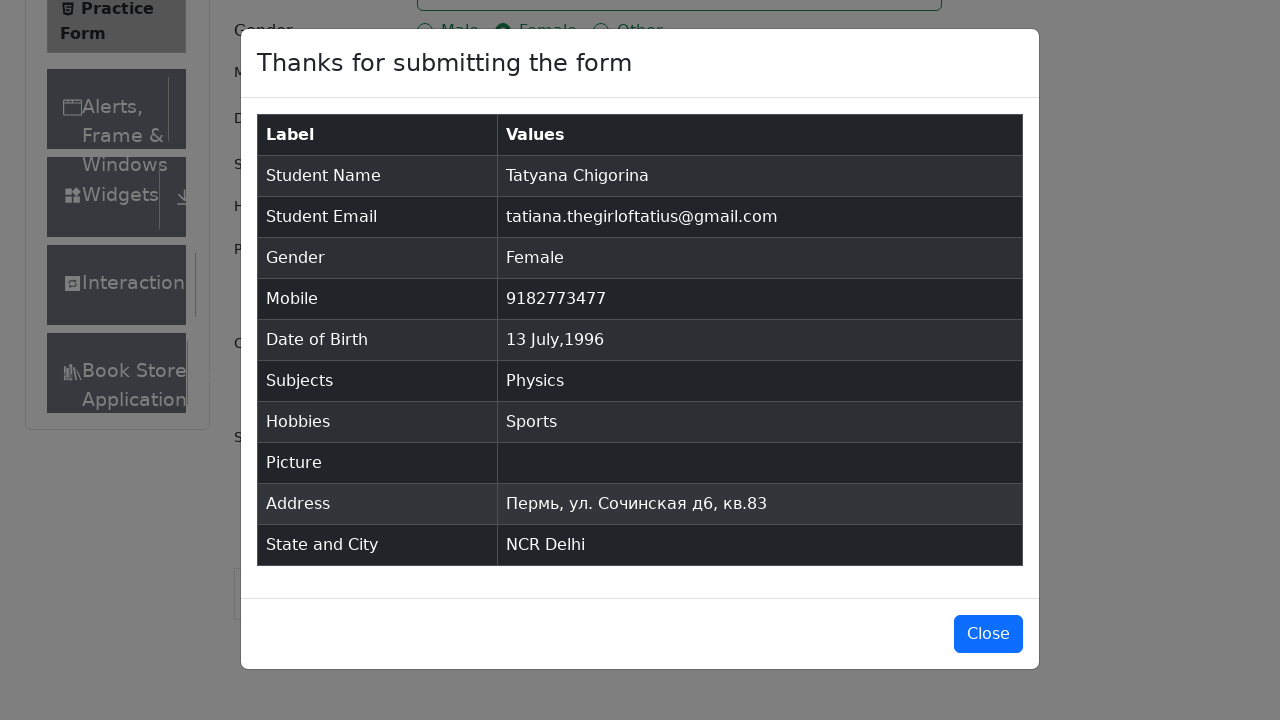

Verified Student Name in results table: 'Tatyana Chigorina'
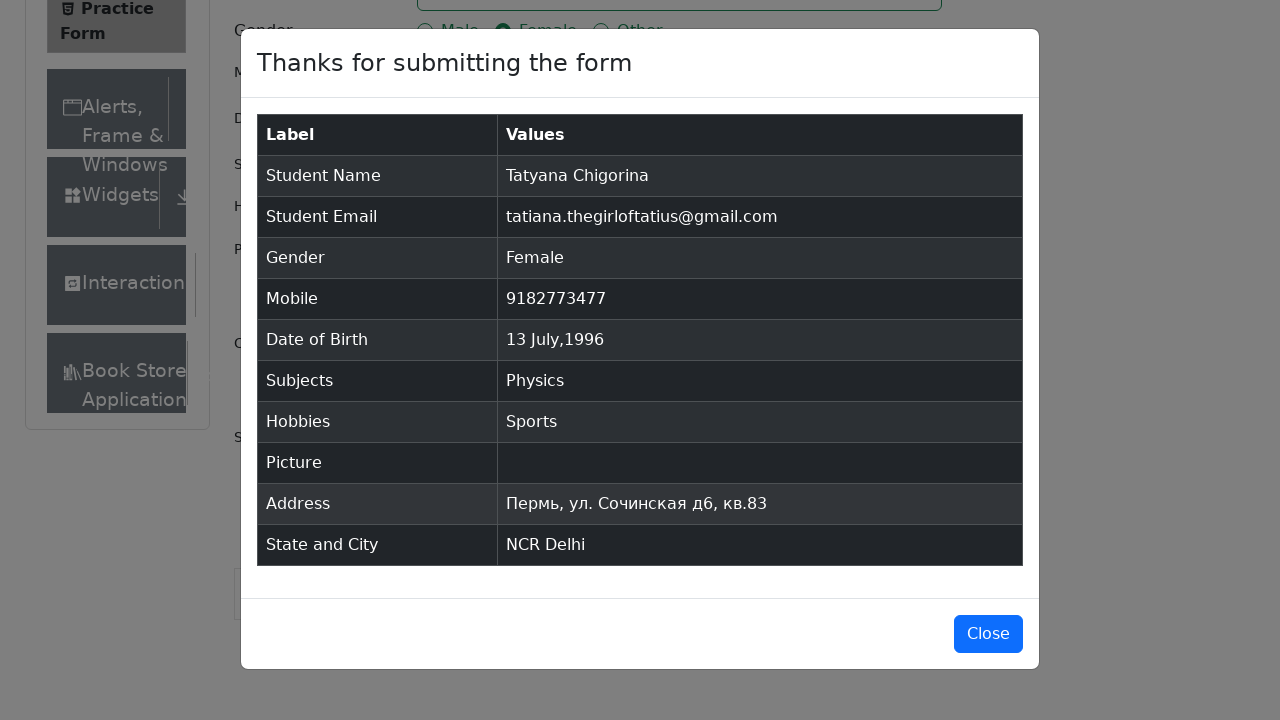

Verified Student Email in results table: 'tatiana.thegirloftatius@gmail.com'
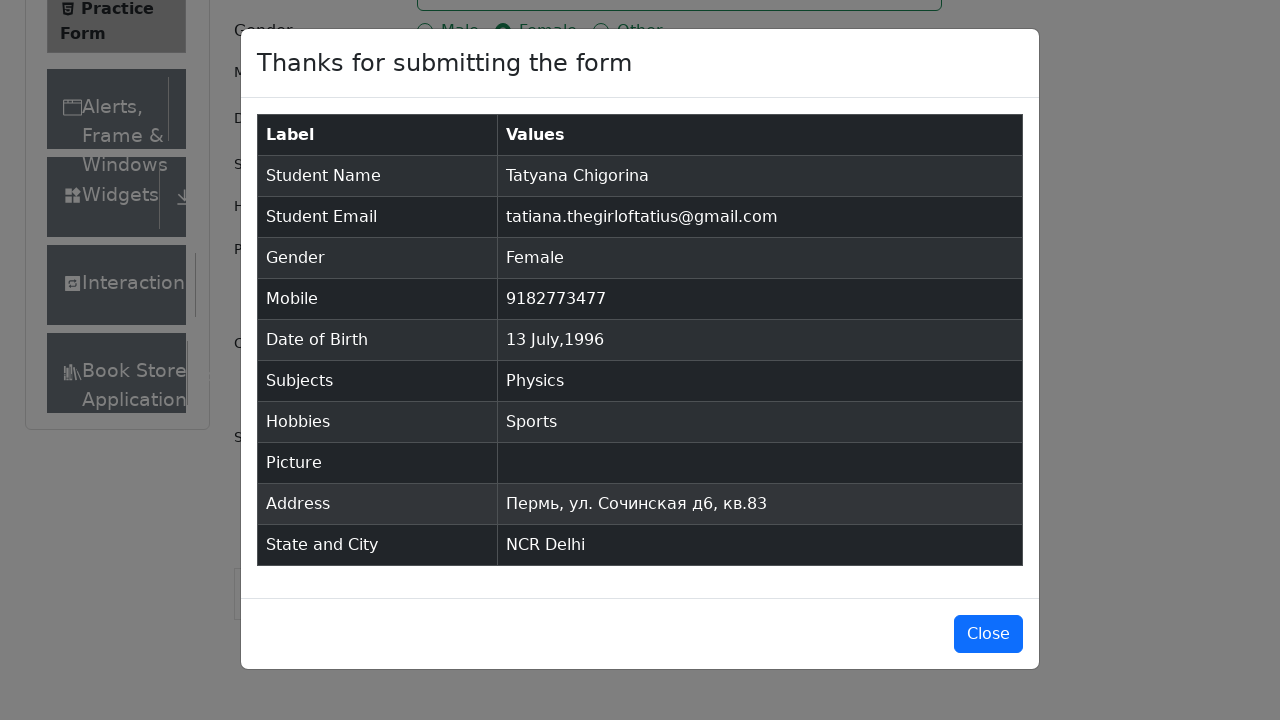

Verified Gender in results table: 'Female'
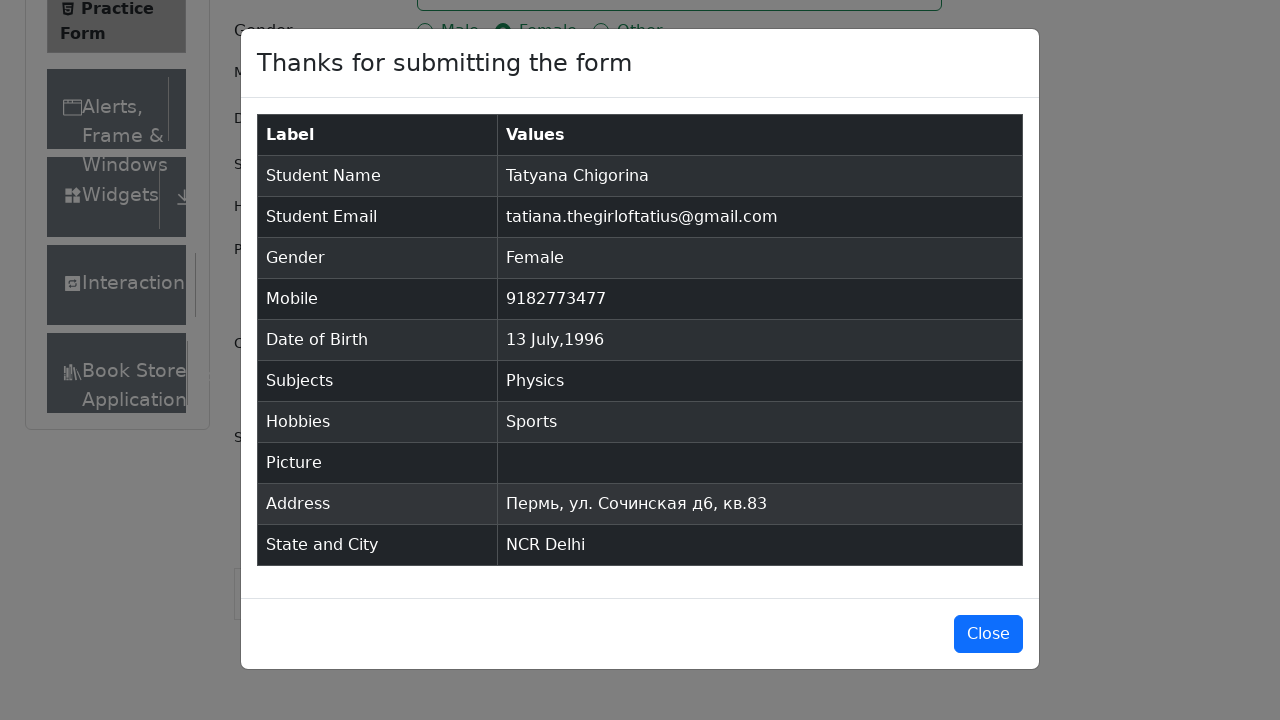

Verified Mobile number in results table: '9182773477'
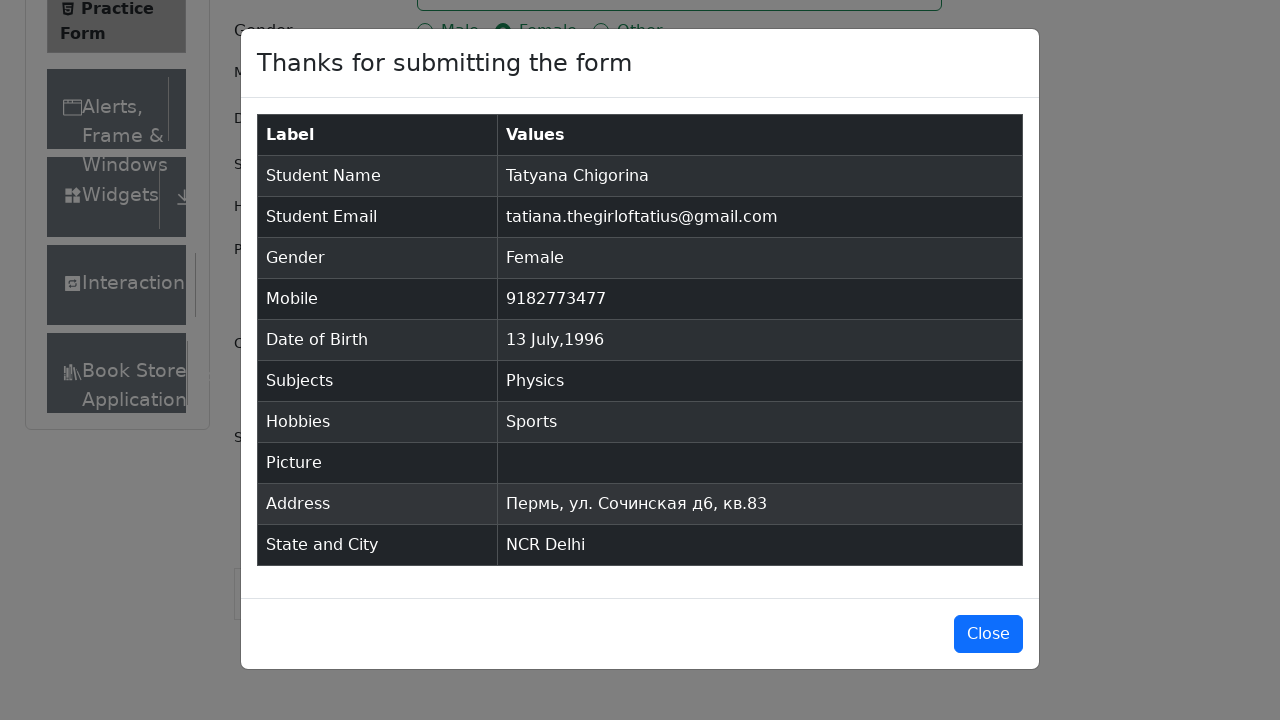

Verified Date of Birth in results table: '13 July,1996'
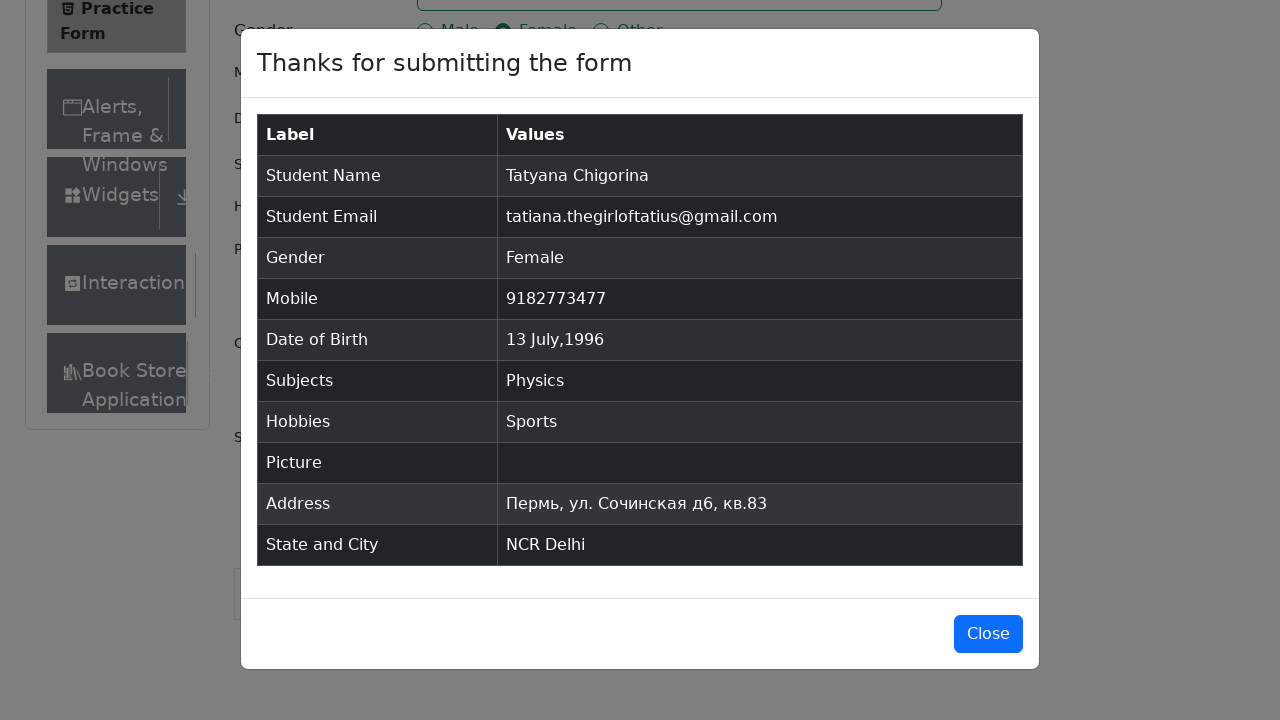

Verified Subjects in results table: 'Physics'
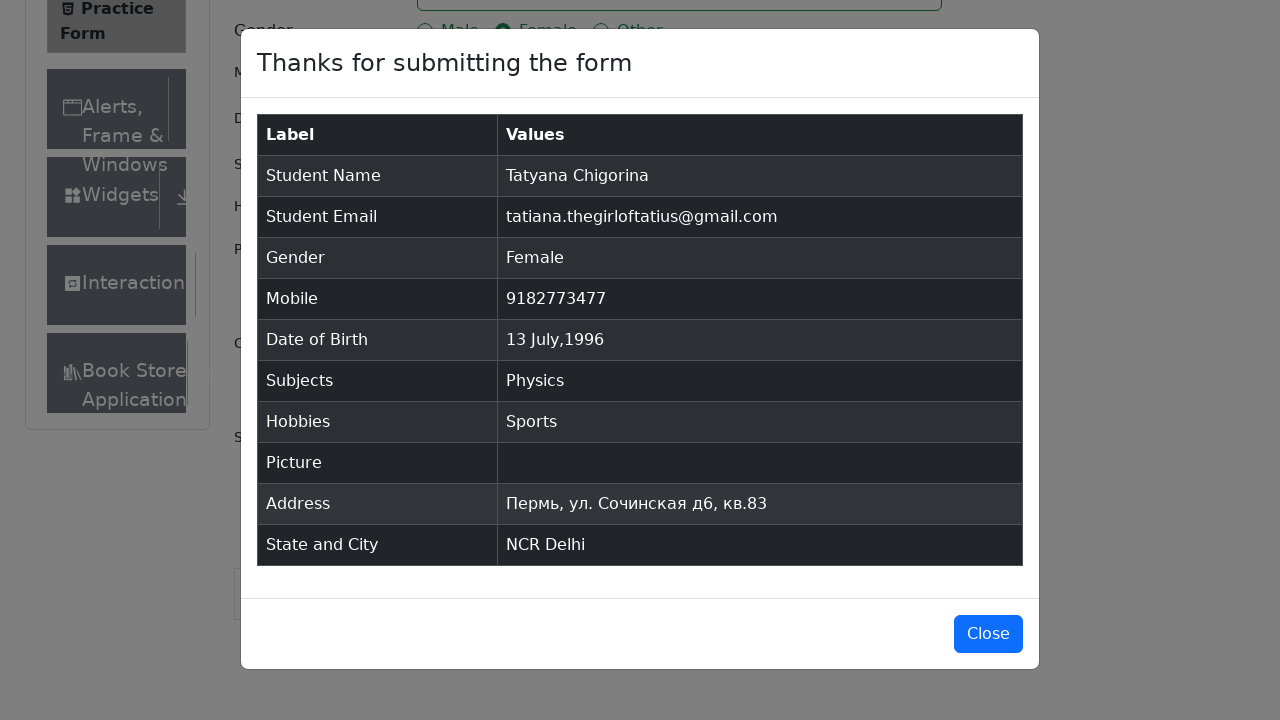

Verified Hobbies in results table: 'Sports'
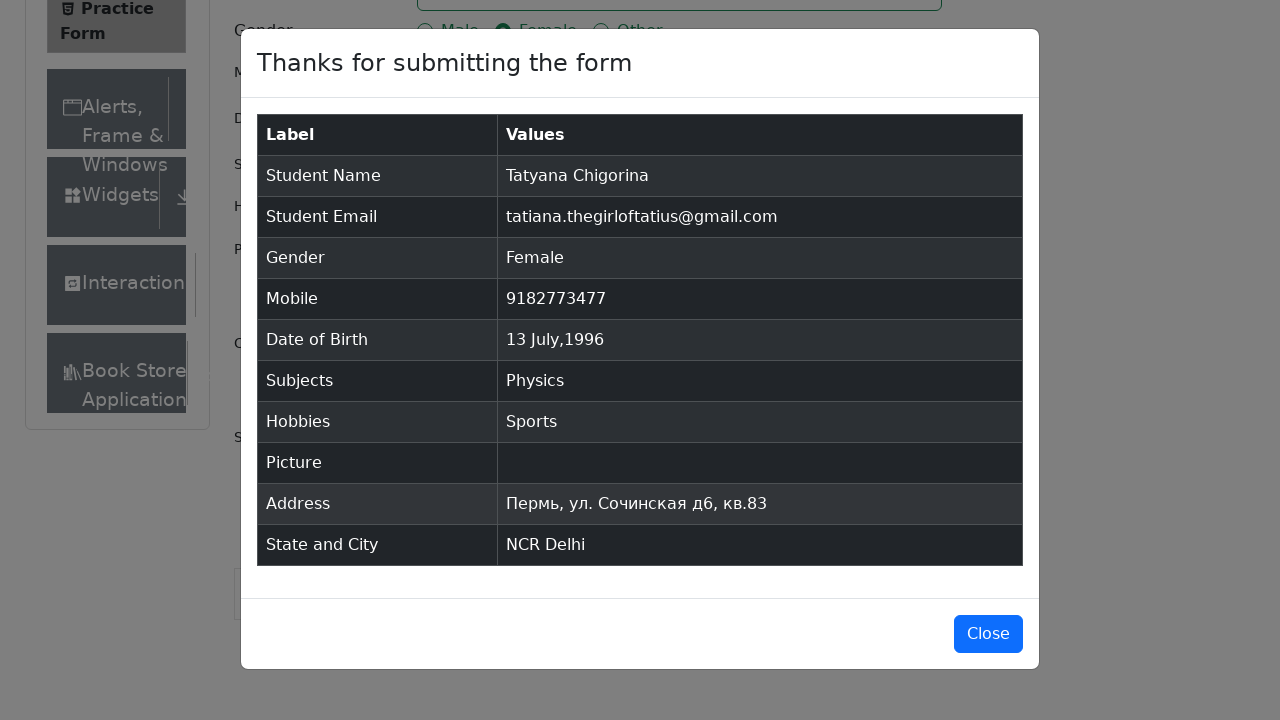

Verified Address in results table: 'Пермь, ул. Сочинская д6, кв.83'
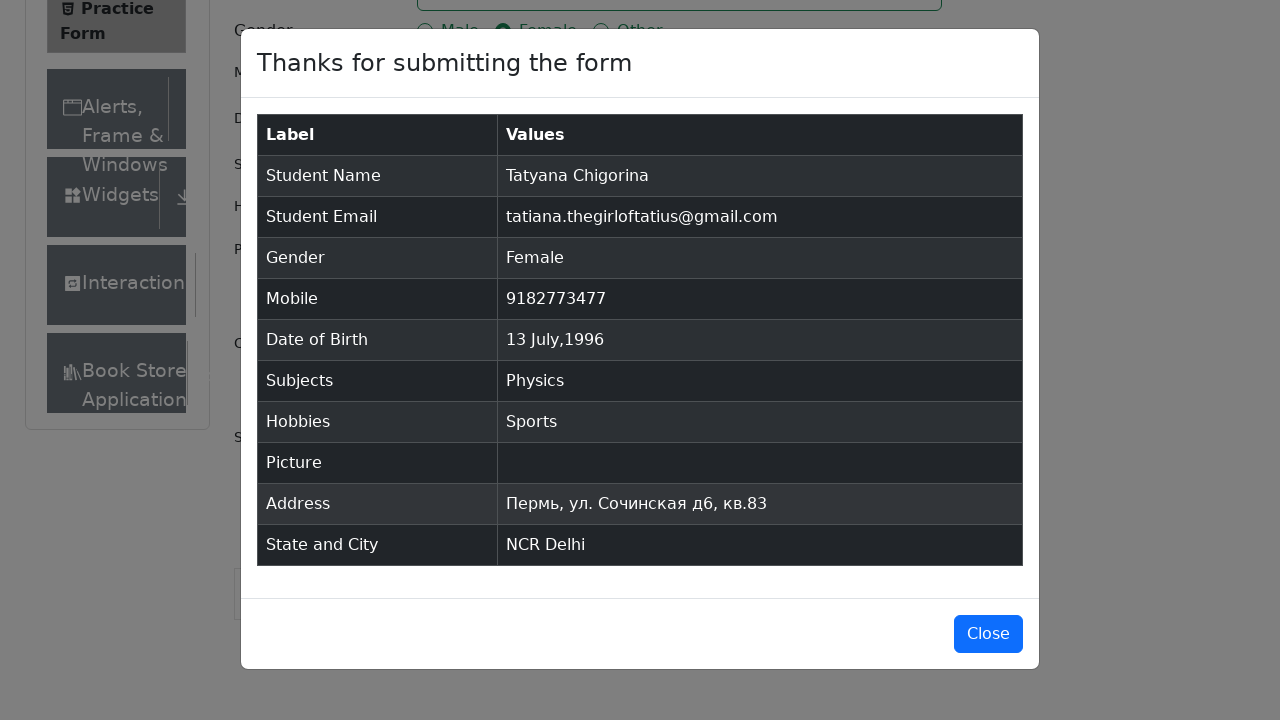

Verified State and City in results table: 'NCR Delhi'
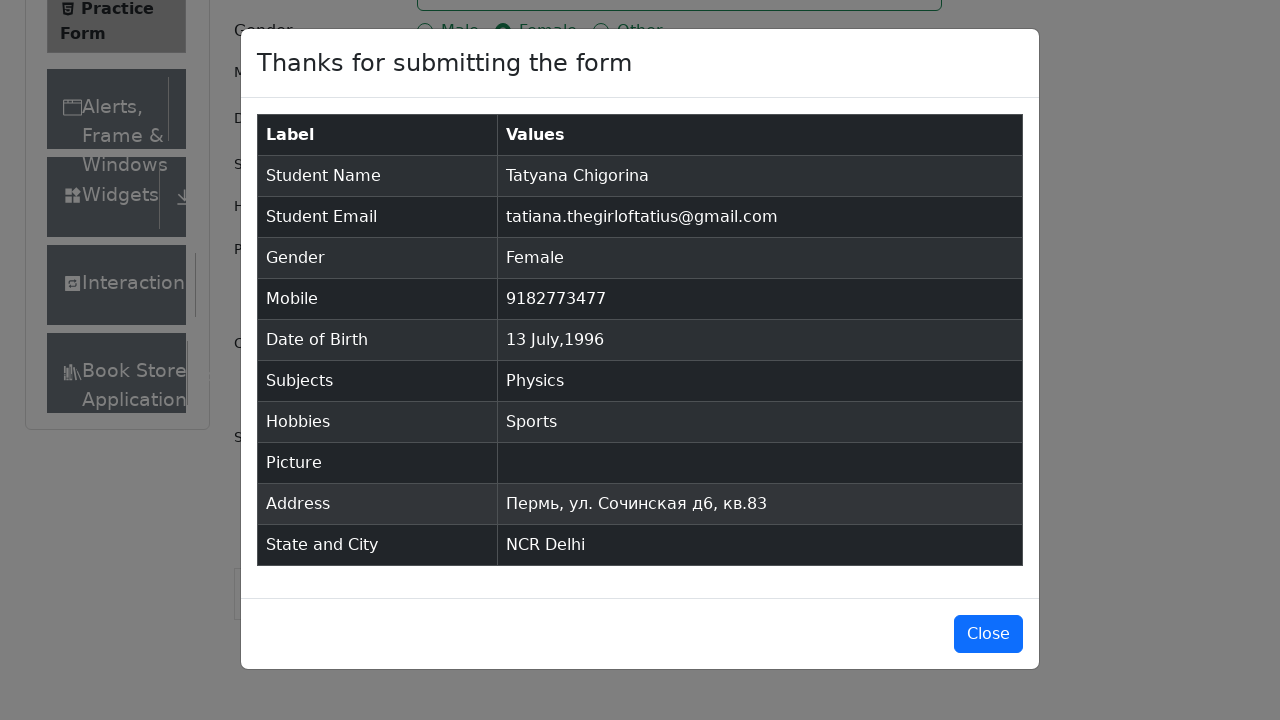

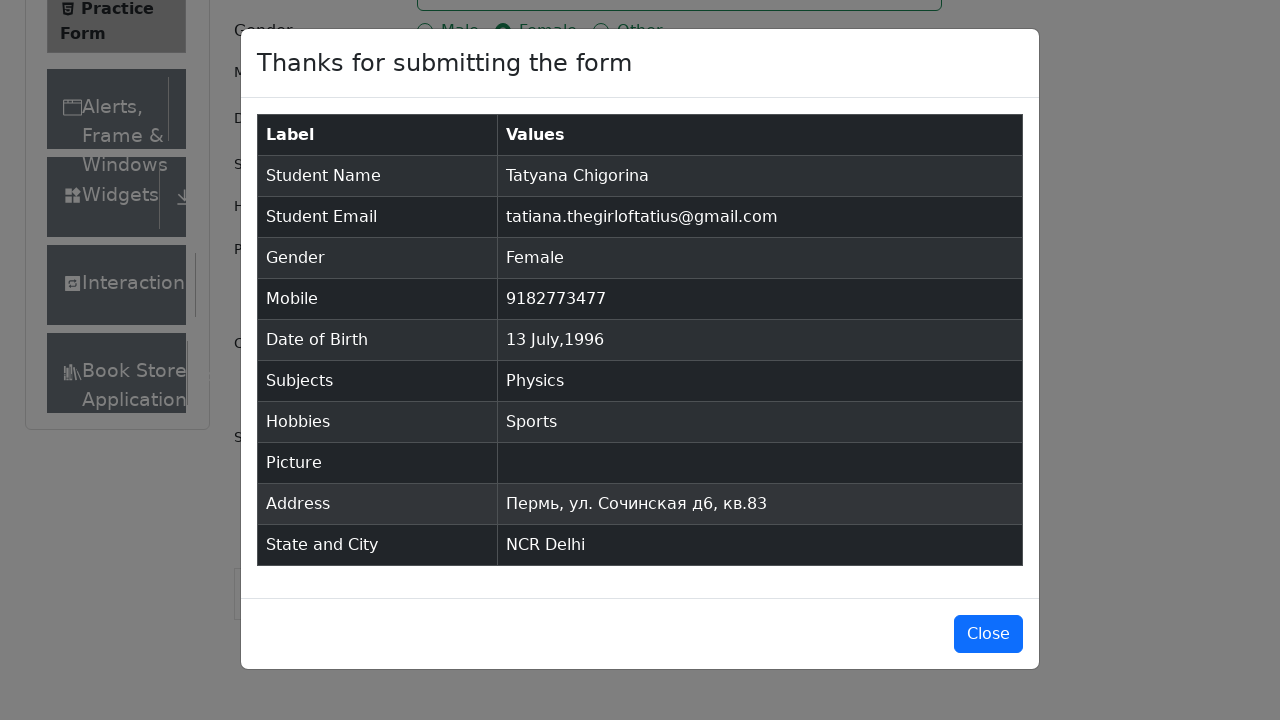